Tests that selecting the same team for both local and visitor triggers an alert

Starting URL: https://gmmonsalve.github.io/QA-Workshop/

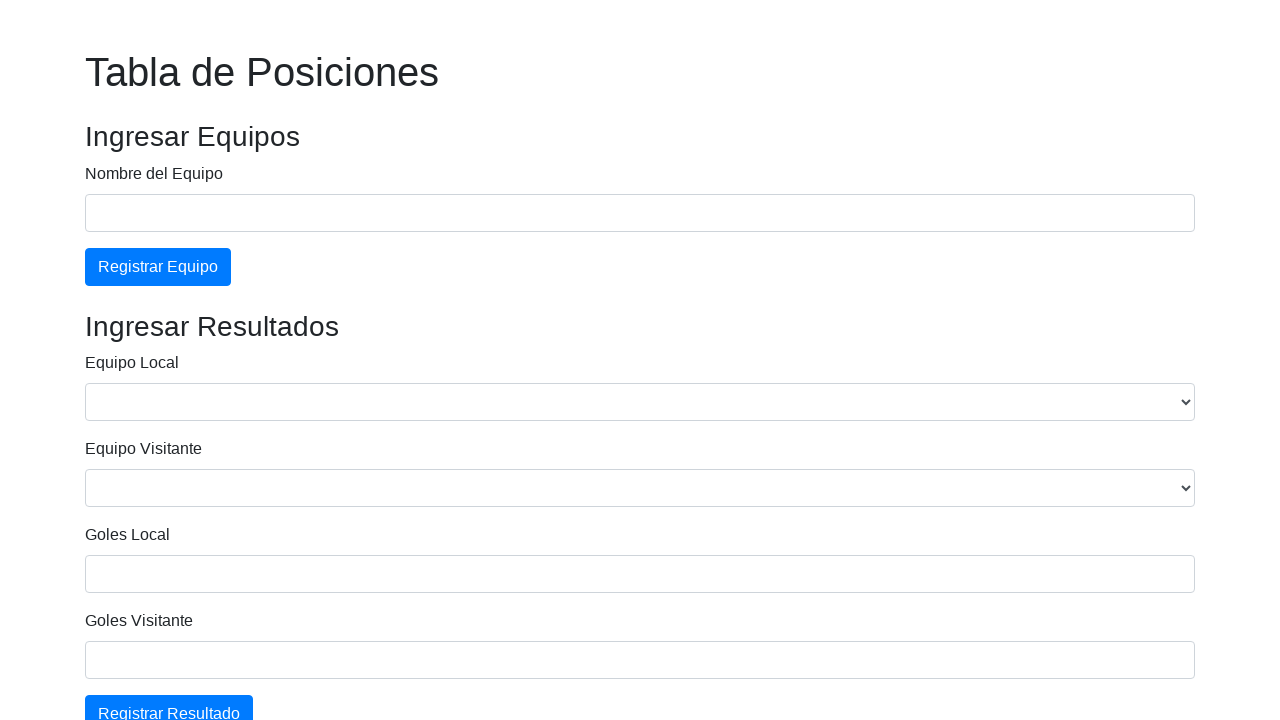

Navigated to QA Workshop application
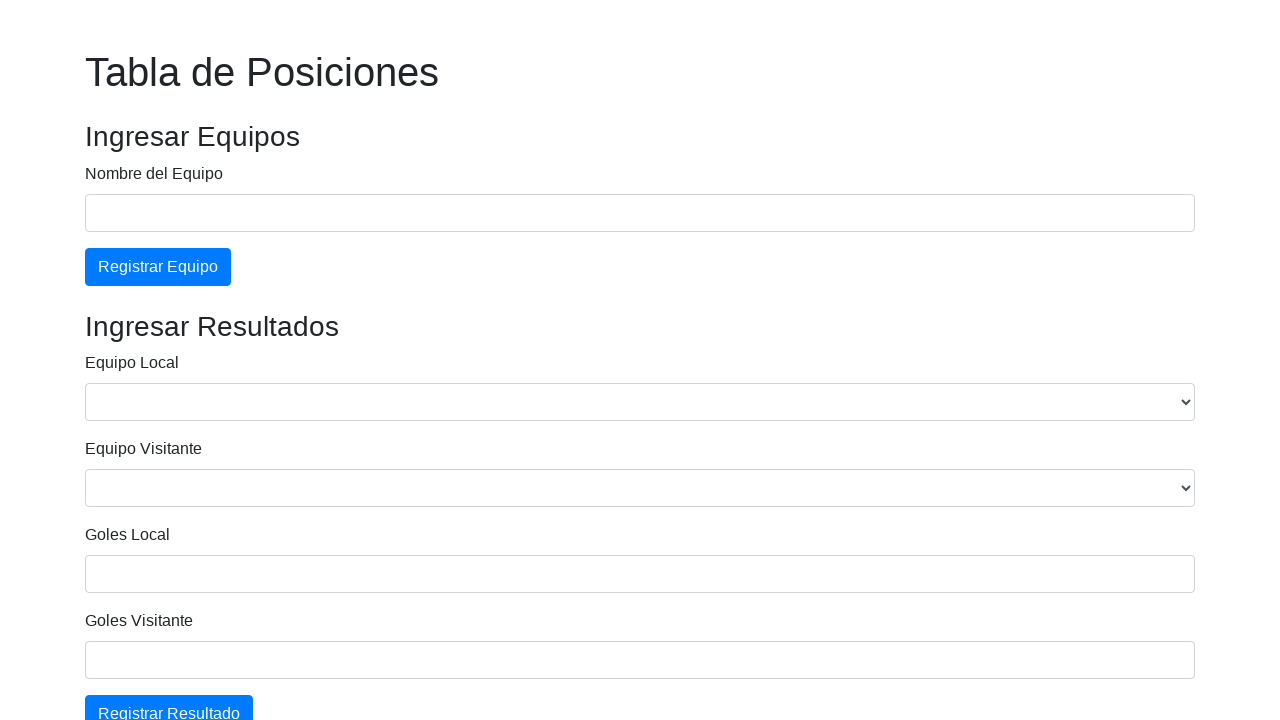

Filled first team name field with 'Junior' on internal:label="Nombre del Equipo"i
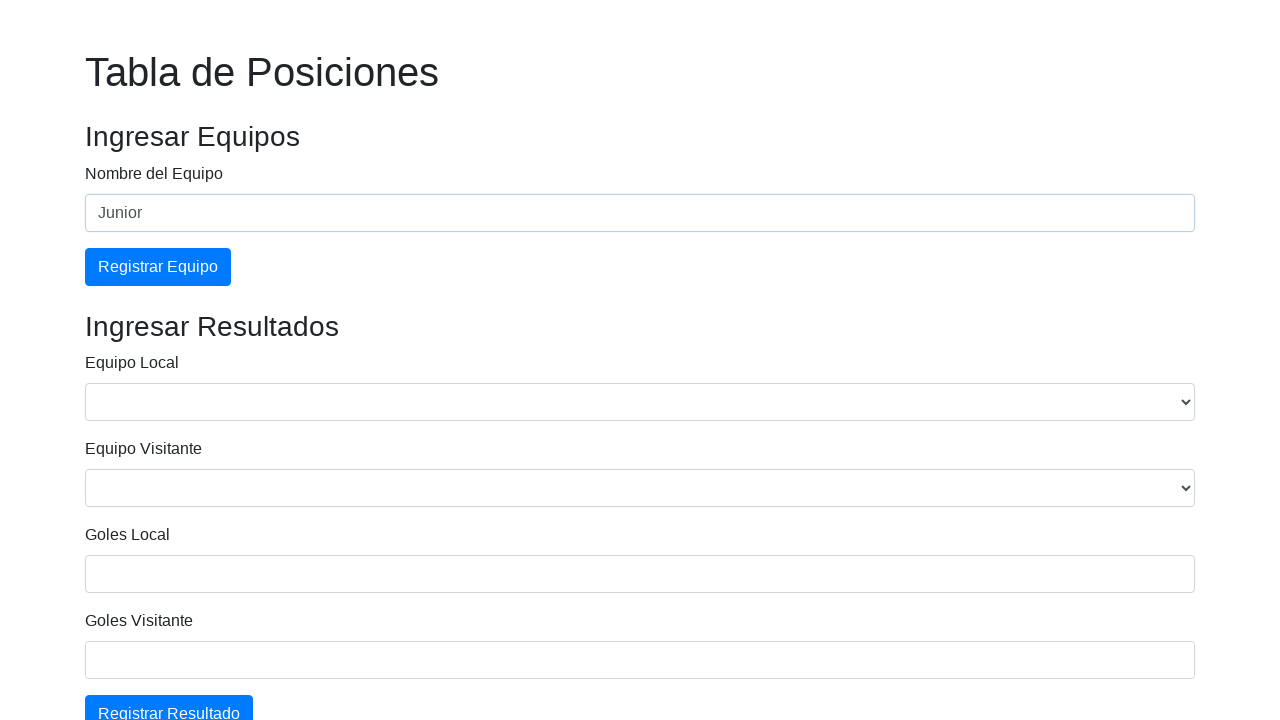

Clicked 'Registrar Equipo' button to register first team at (158, 267) on internal:role=button[name="Registrar Equipo"i]
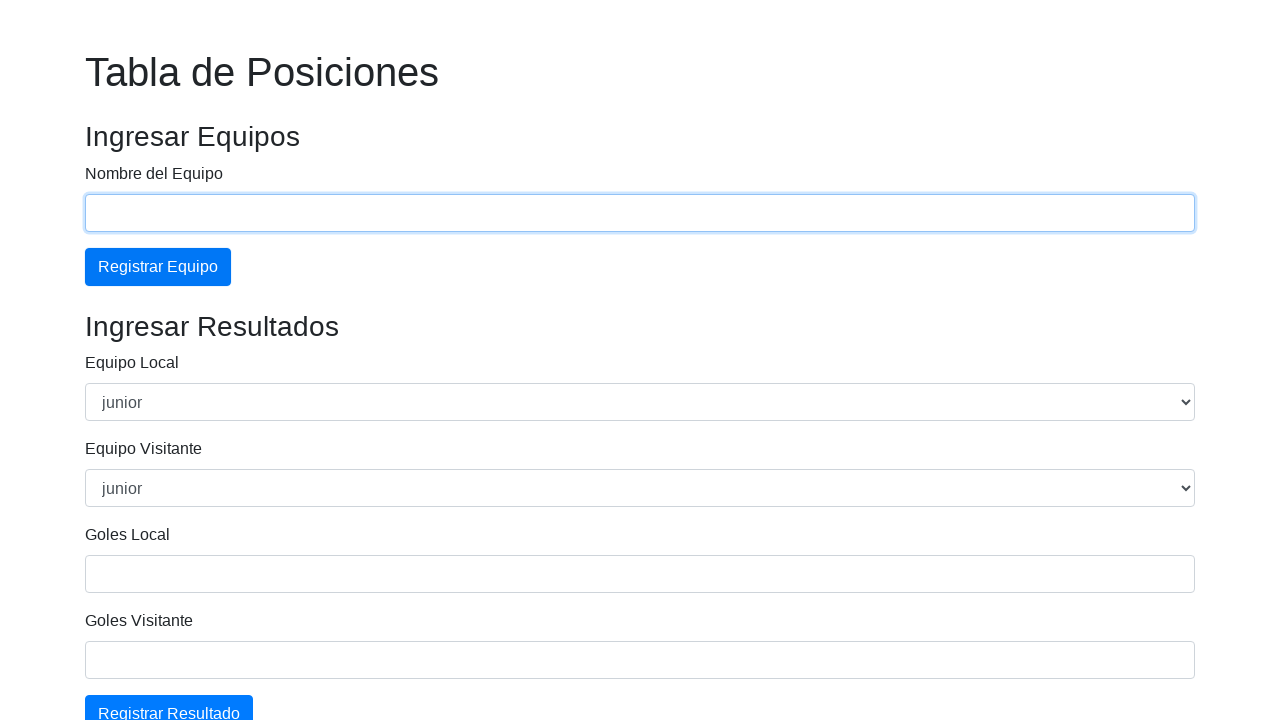

Filled team name field with 'Nacional' on internal:label="Nombre del Equipo"i
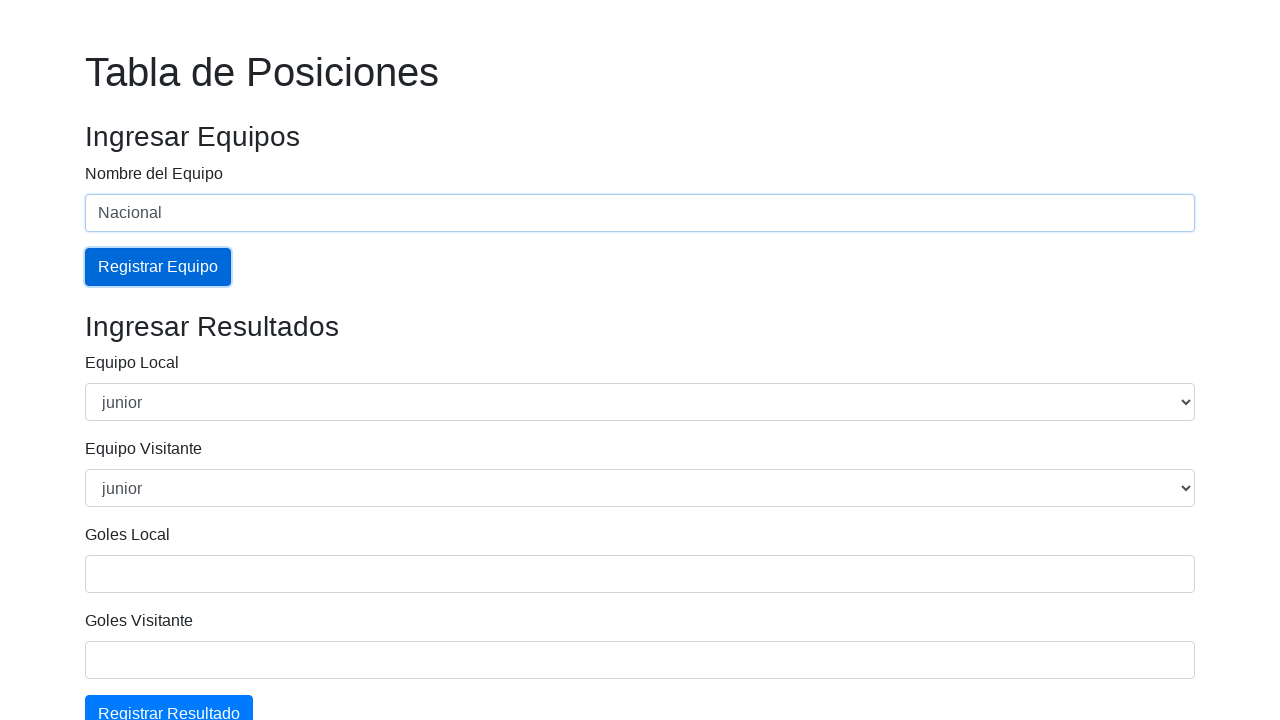

Clicked 'Registrar Equipo' button to register second team at (158, 267) on internal:role=button[name="Registrar Equipo"i]
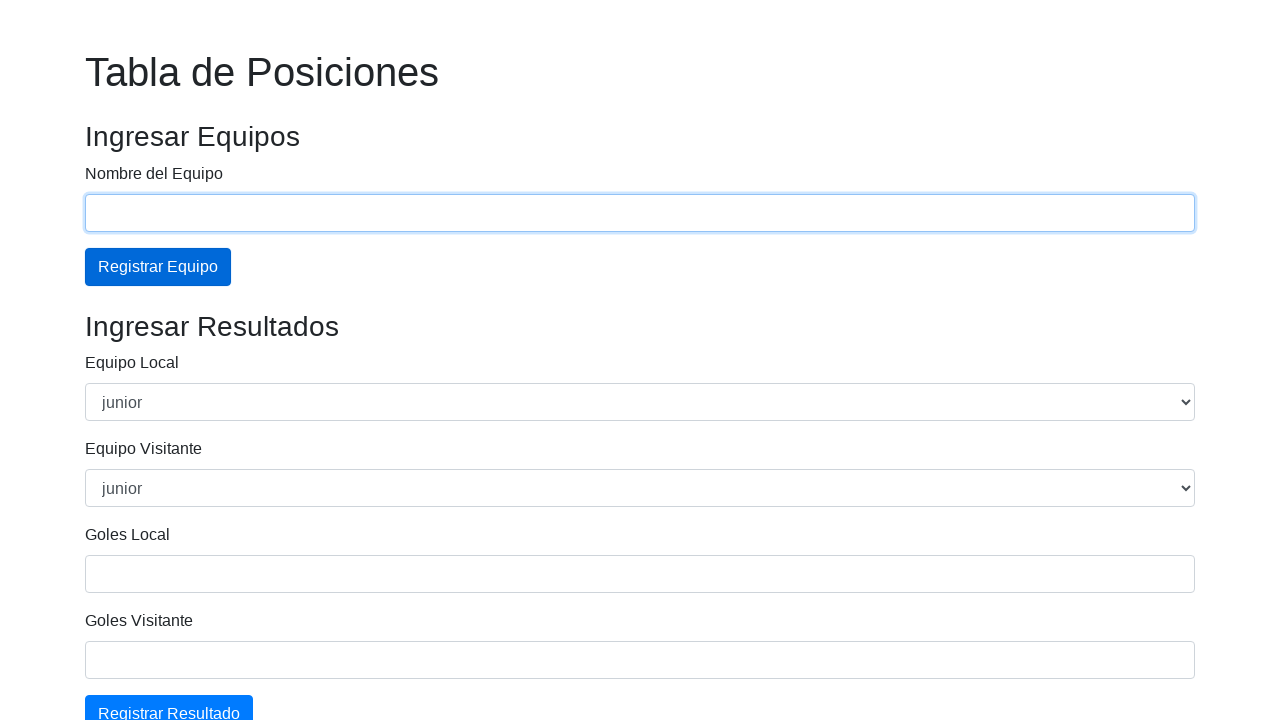

Selected same team (index 0) for 'Equipo Visitante' on internal:label="Equipo Visitante"i
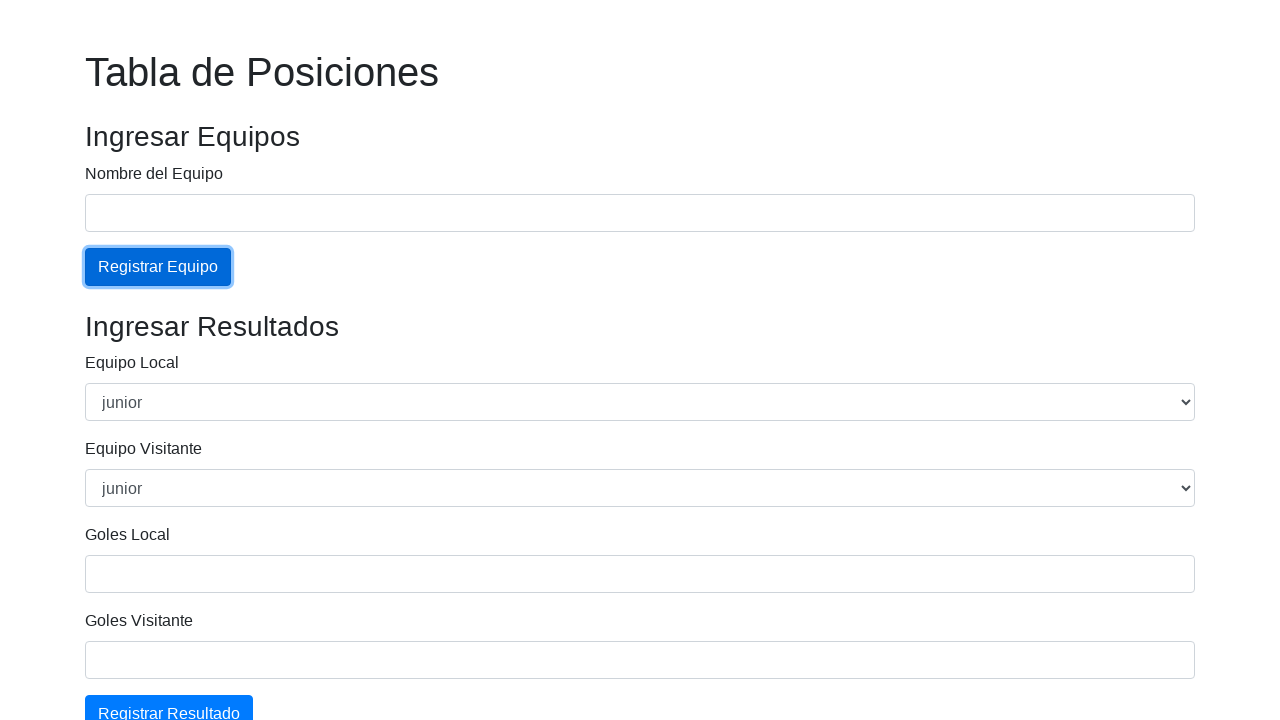

Selected same team (index 0) for 'Equipo Local' on internal:label="Equipo Local"i
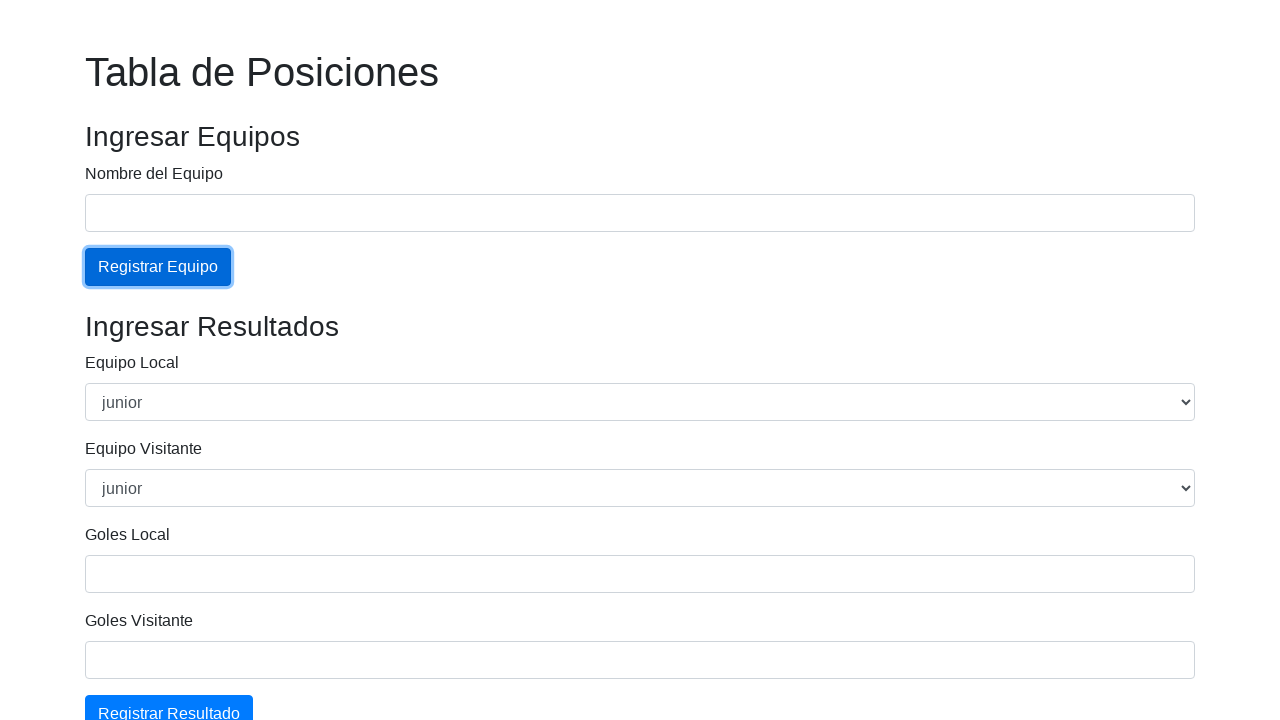

Set up dialog handler to accept alerts
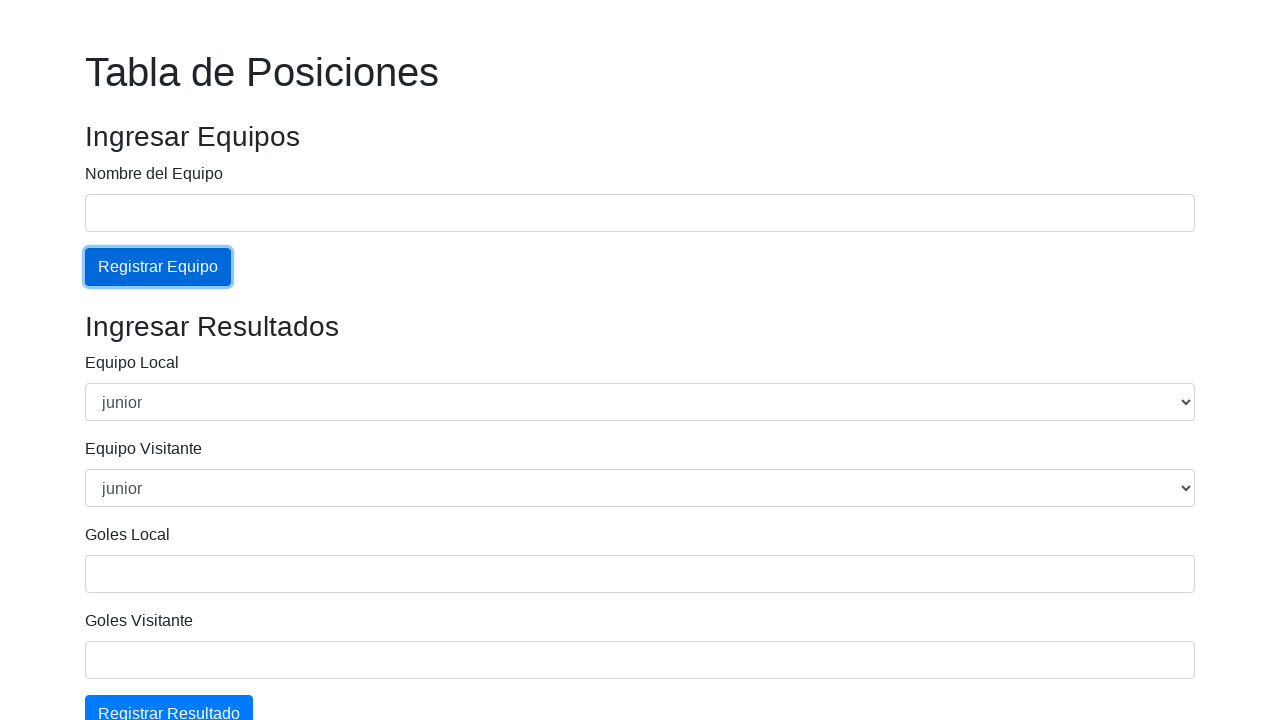

Filled 'Goles Local' field with '1' on internal:label="Goles Local"i
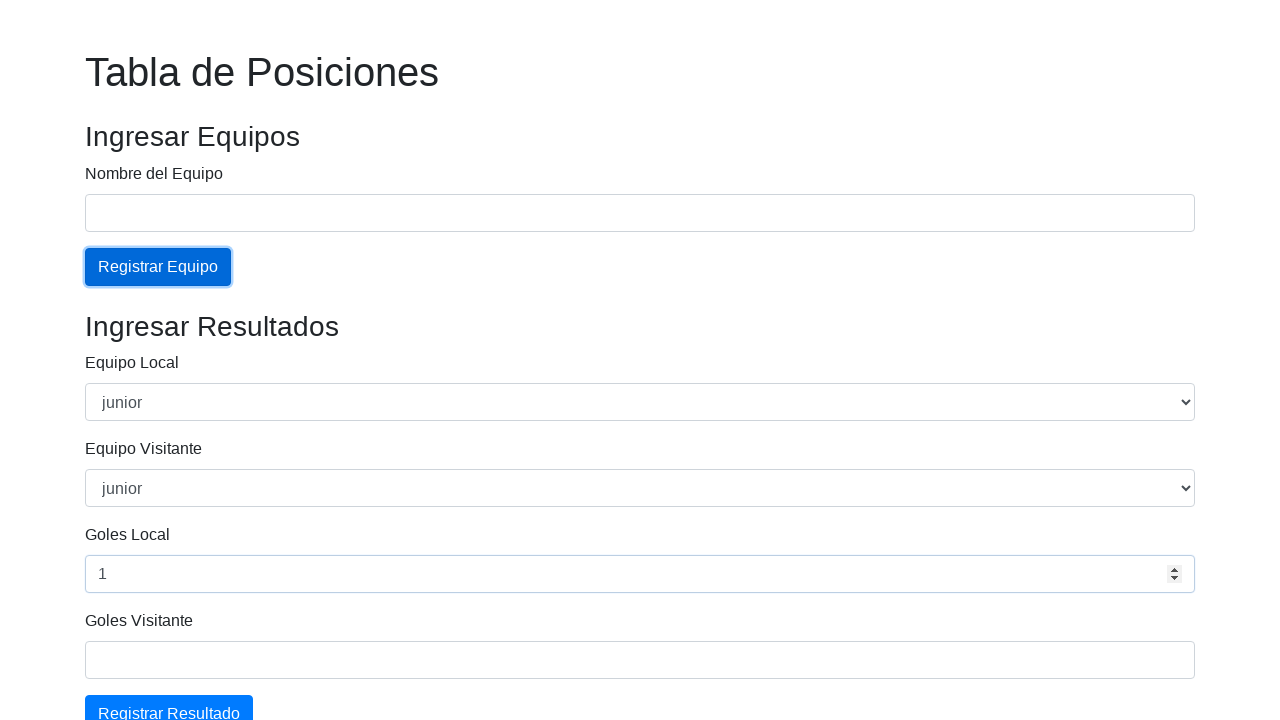

Filled 'Goles Visitante' field with '1' on internal:label="Goles Visitante"i
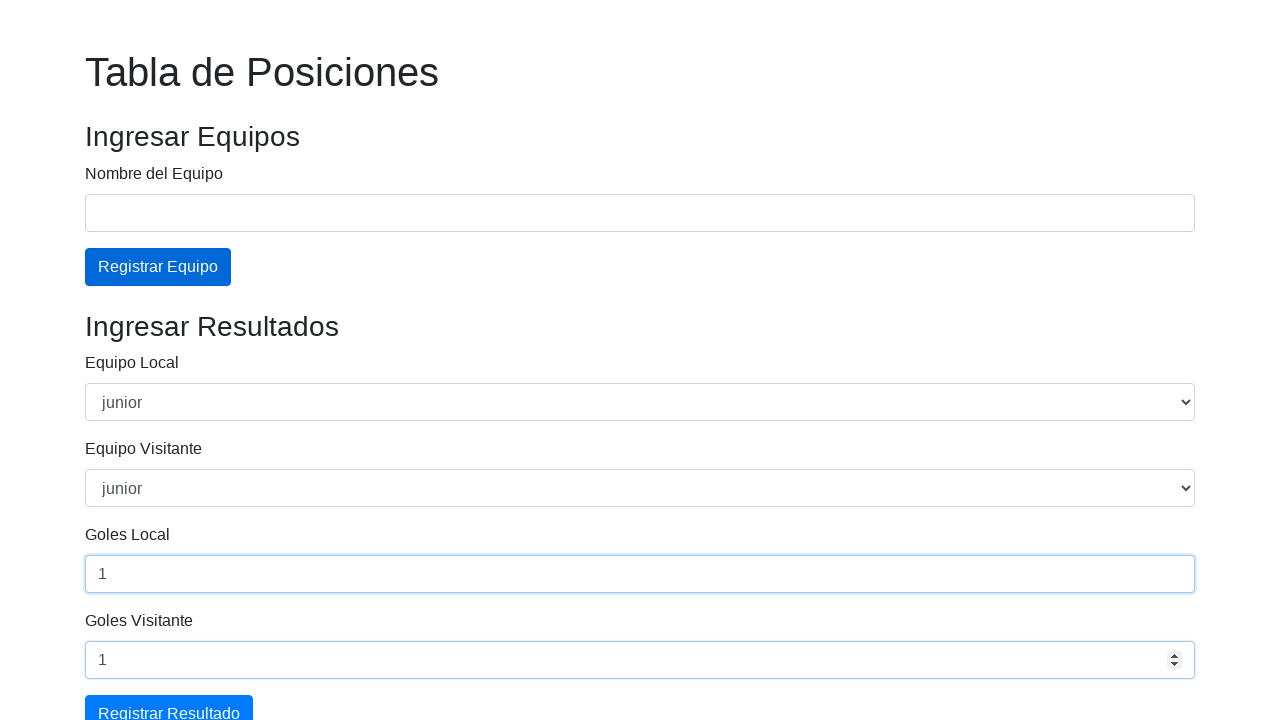

Clicked 'Registrar Resultado' button with same team selected for both sides - alert should trigger at (169, 701) on internal:role=button[name="Registrar Resultado"i]
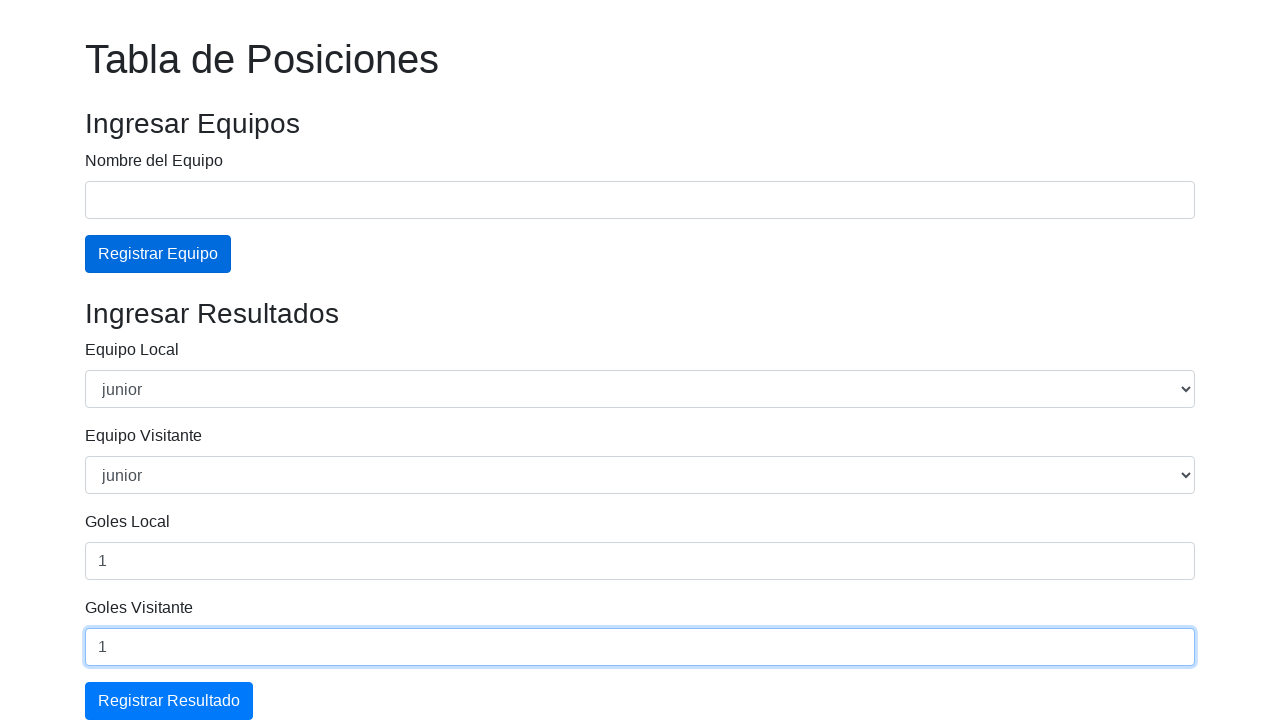

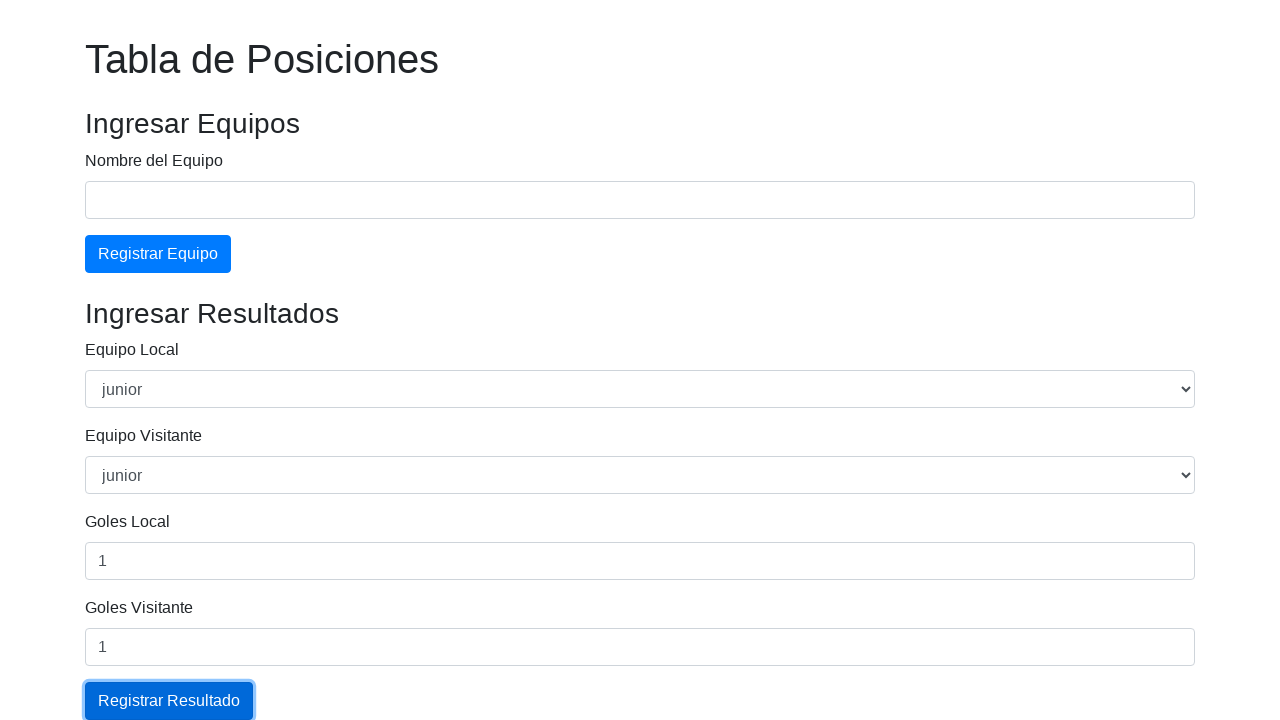